Tests selecting values from year, month, and day dropdowns and verifying the selections

Starting URL: https://practice.cydeo.com/dropdown

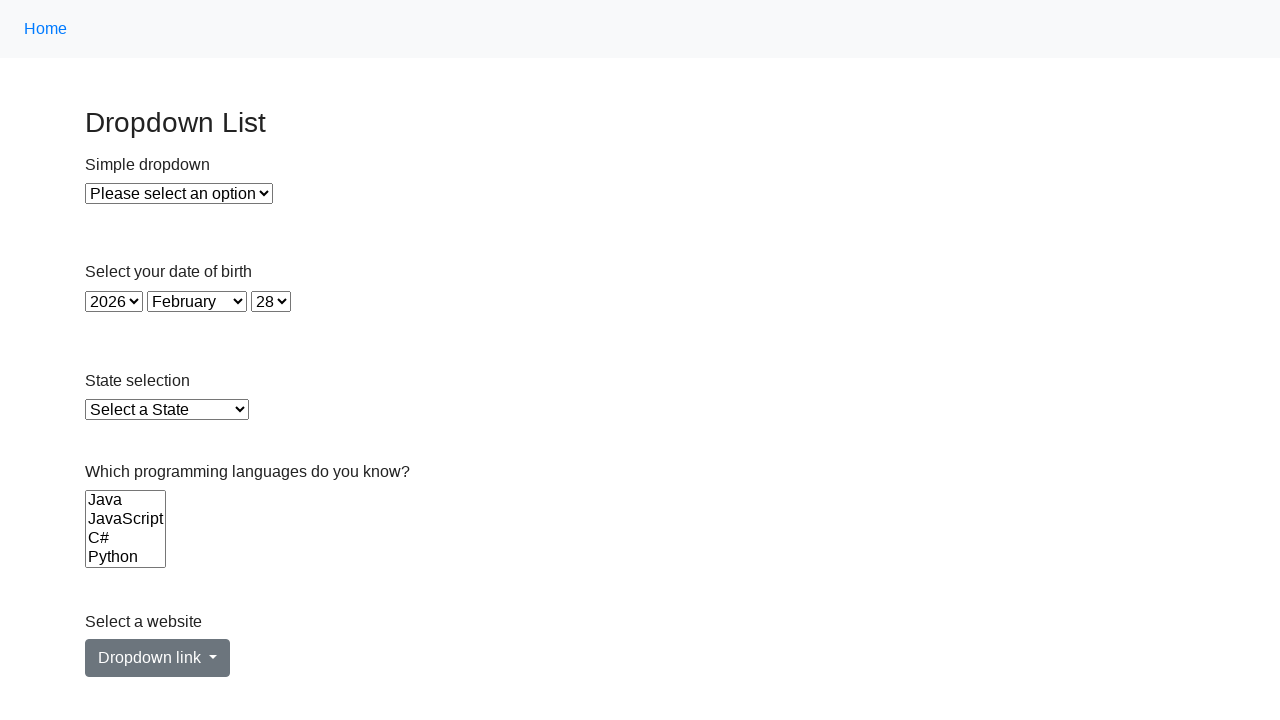

Selected year 1980 from dropdown on select#year
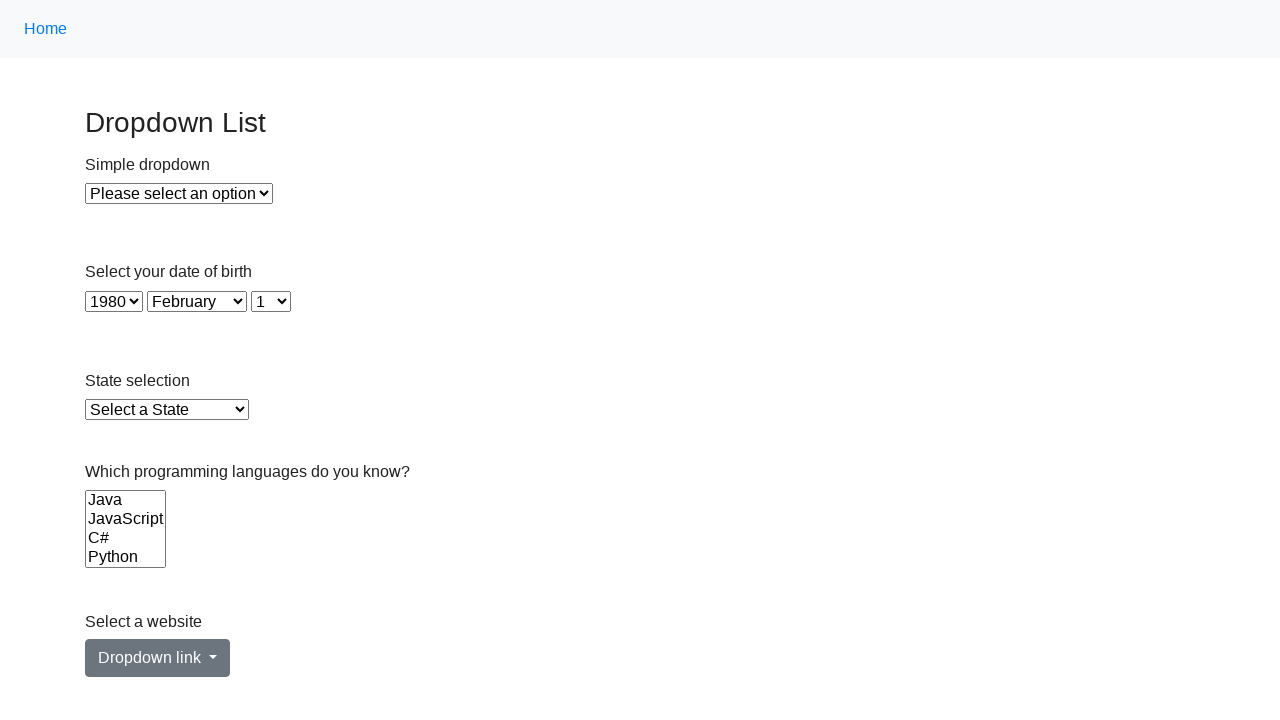

Selected month April from dropdown on select#month
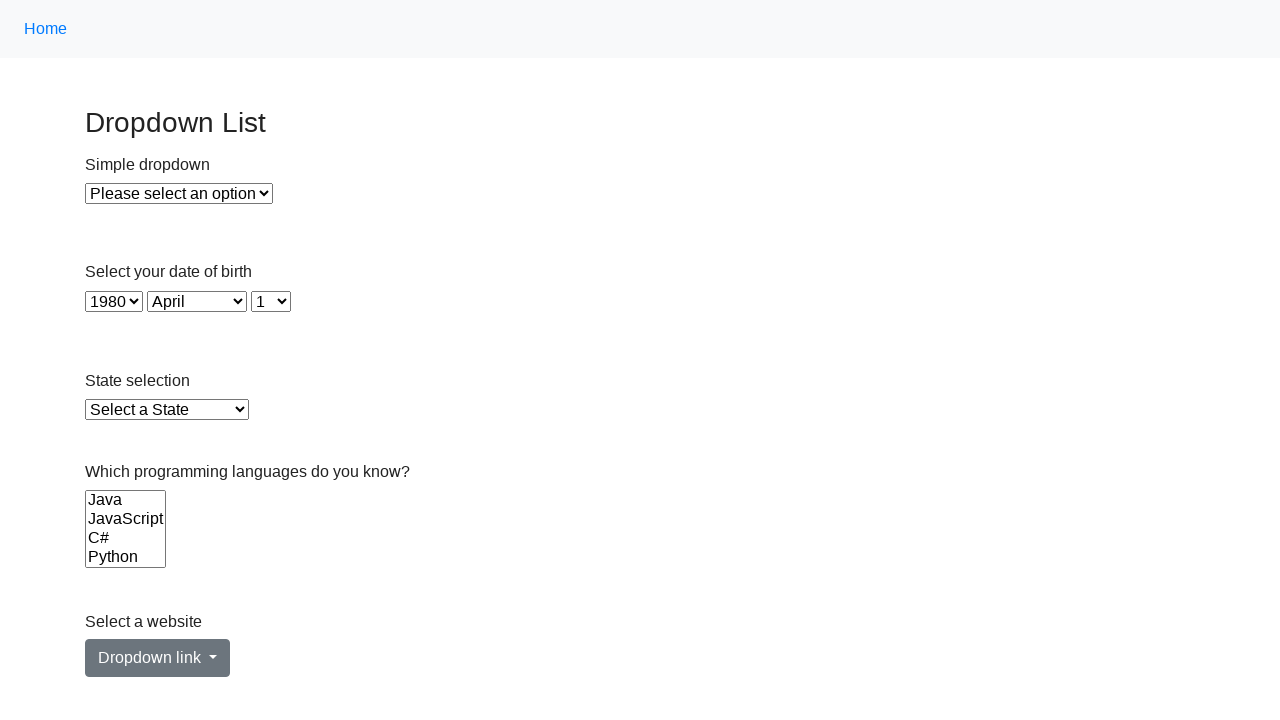

Selected day 4 (index 3) from dropdown on select#day
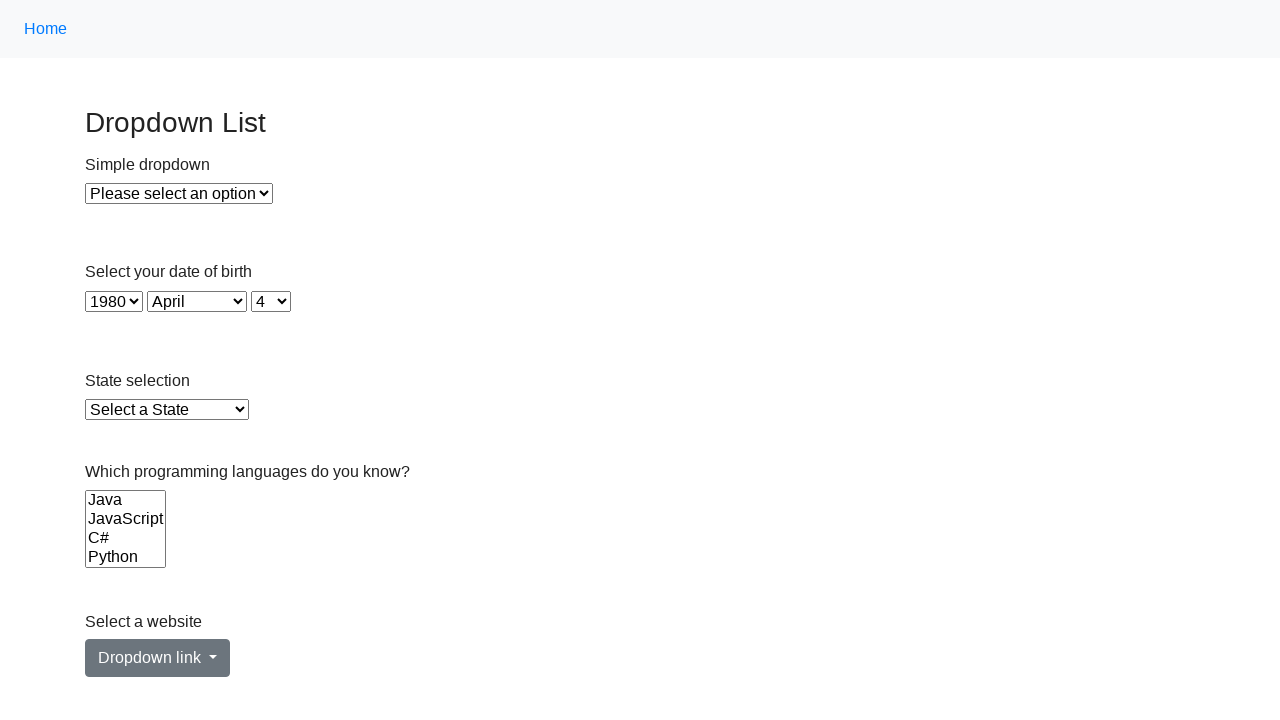

Retrieved selected year value
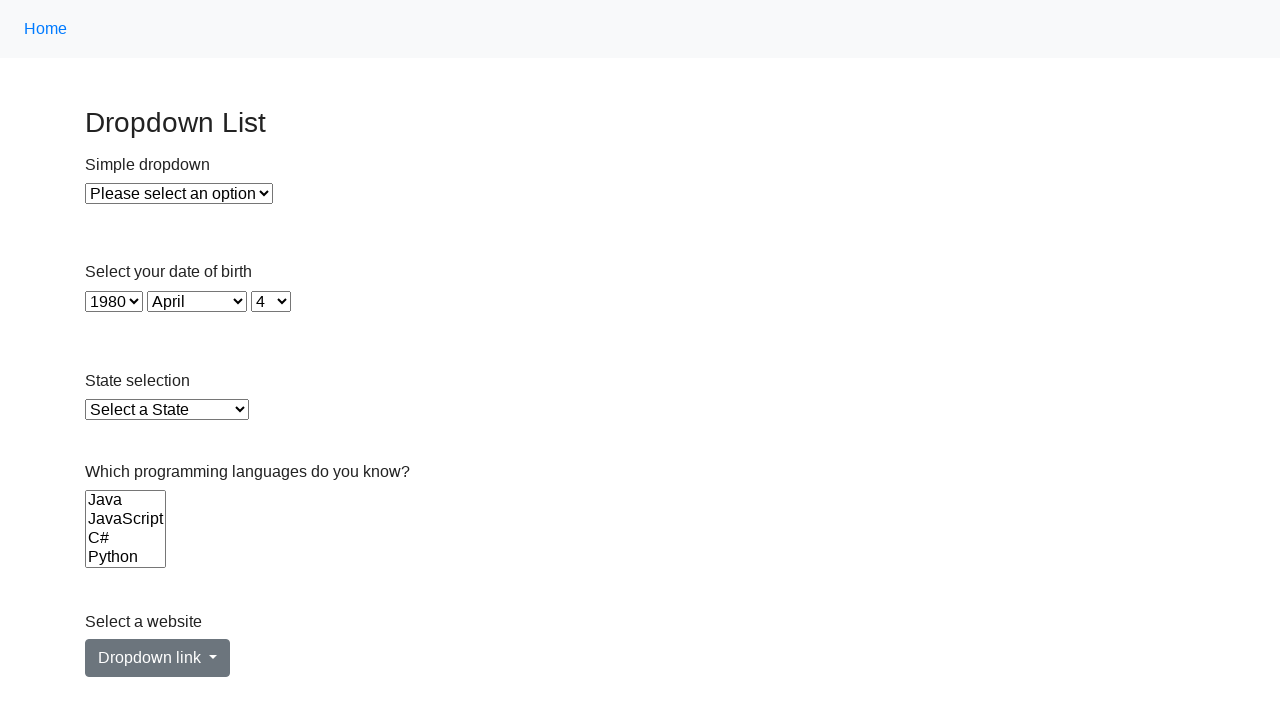

Retrieved selected month value
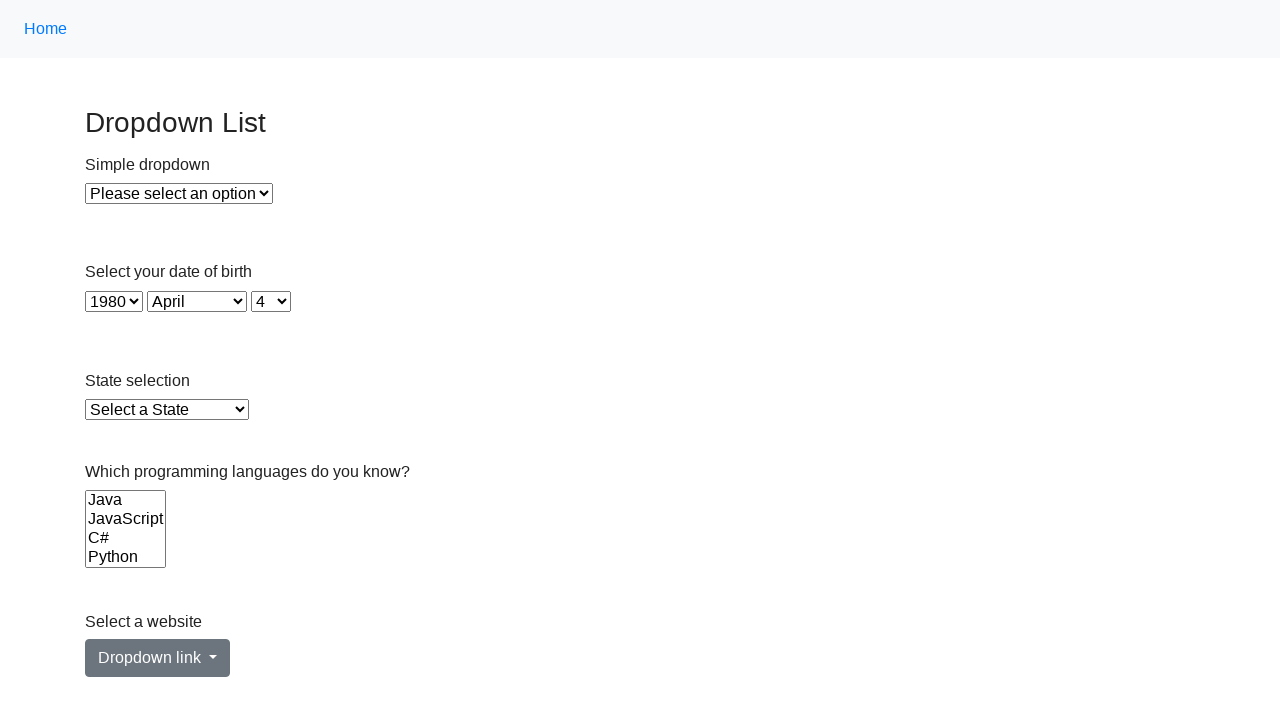

Retrieved selected day value
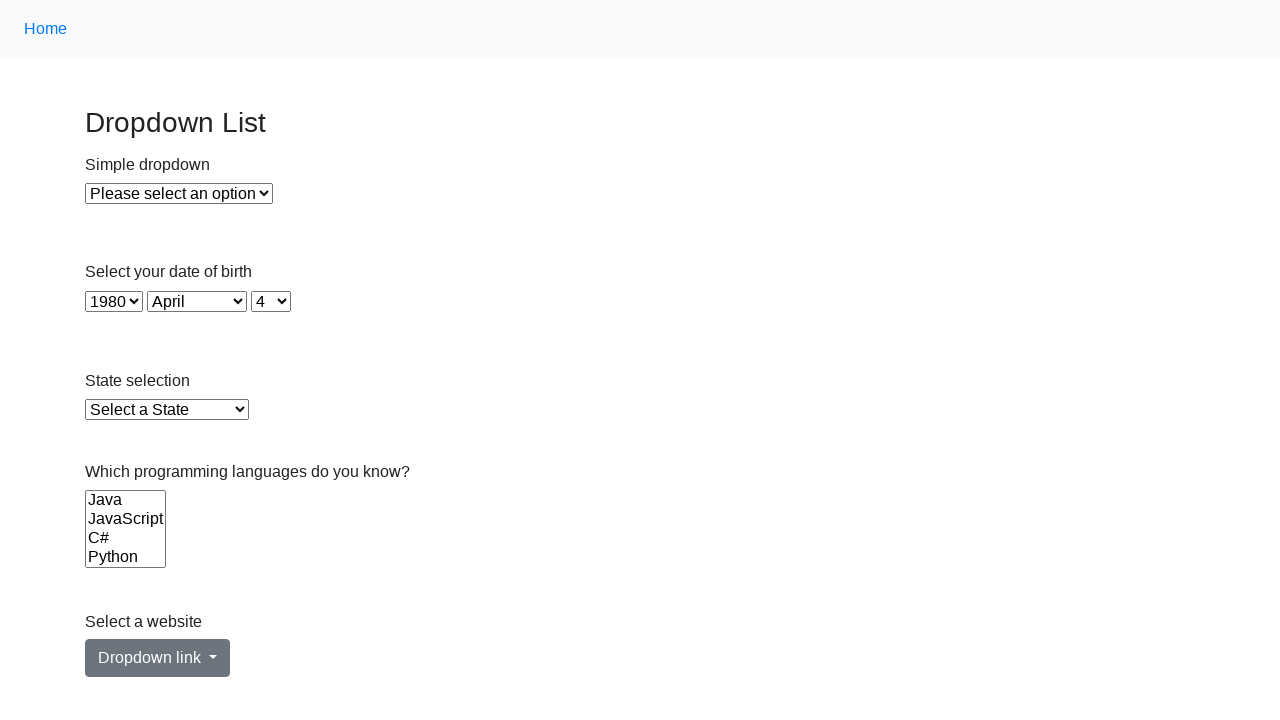

Verified year is 1980
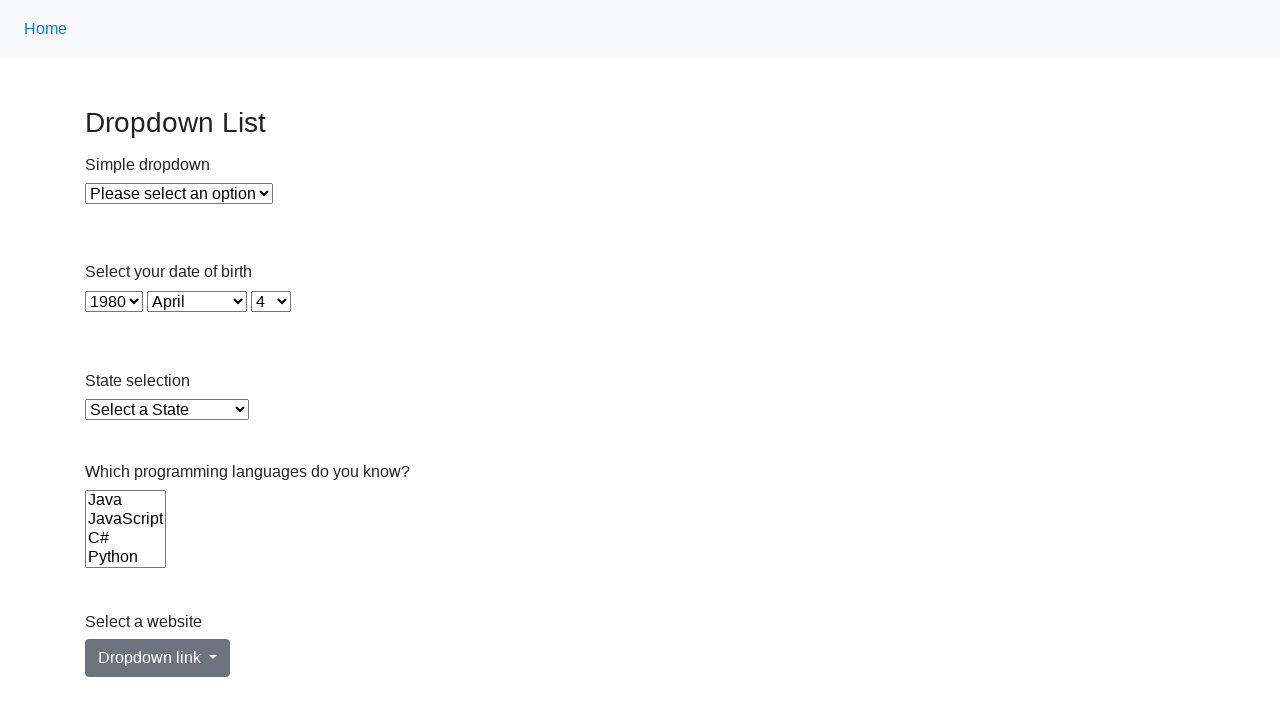

Verified month is April
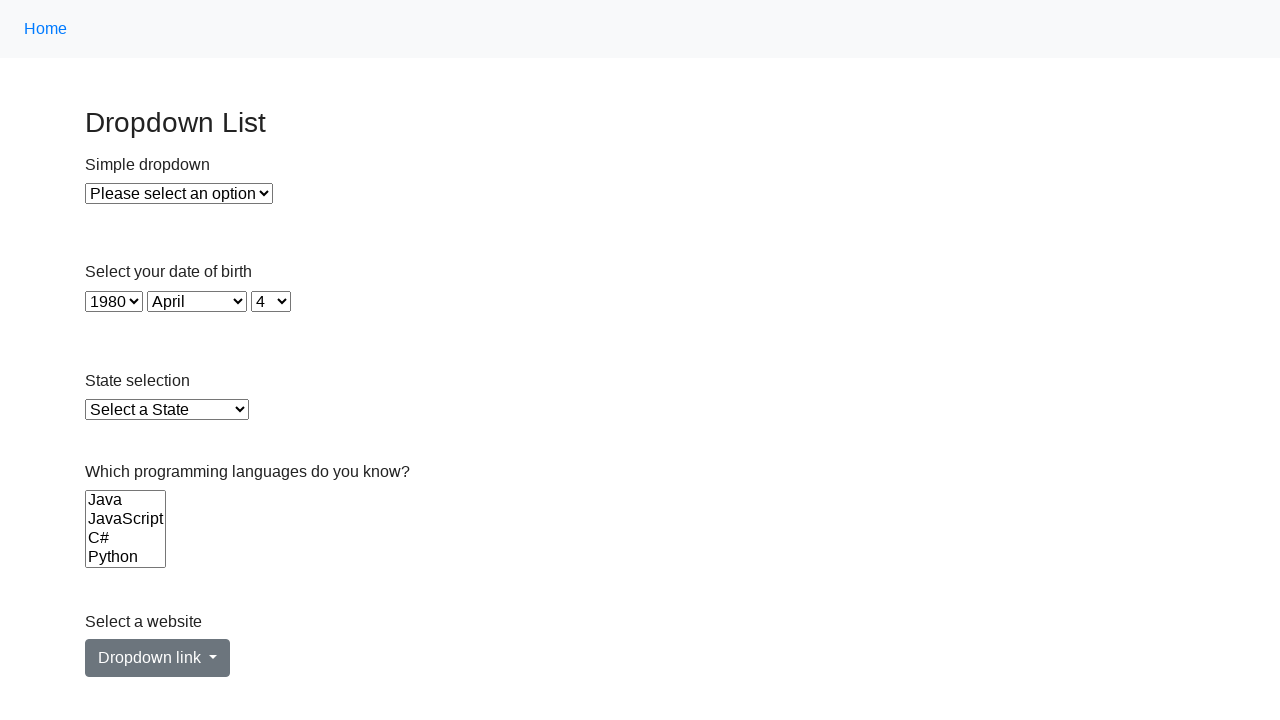

Verified day is 4
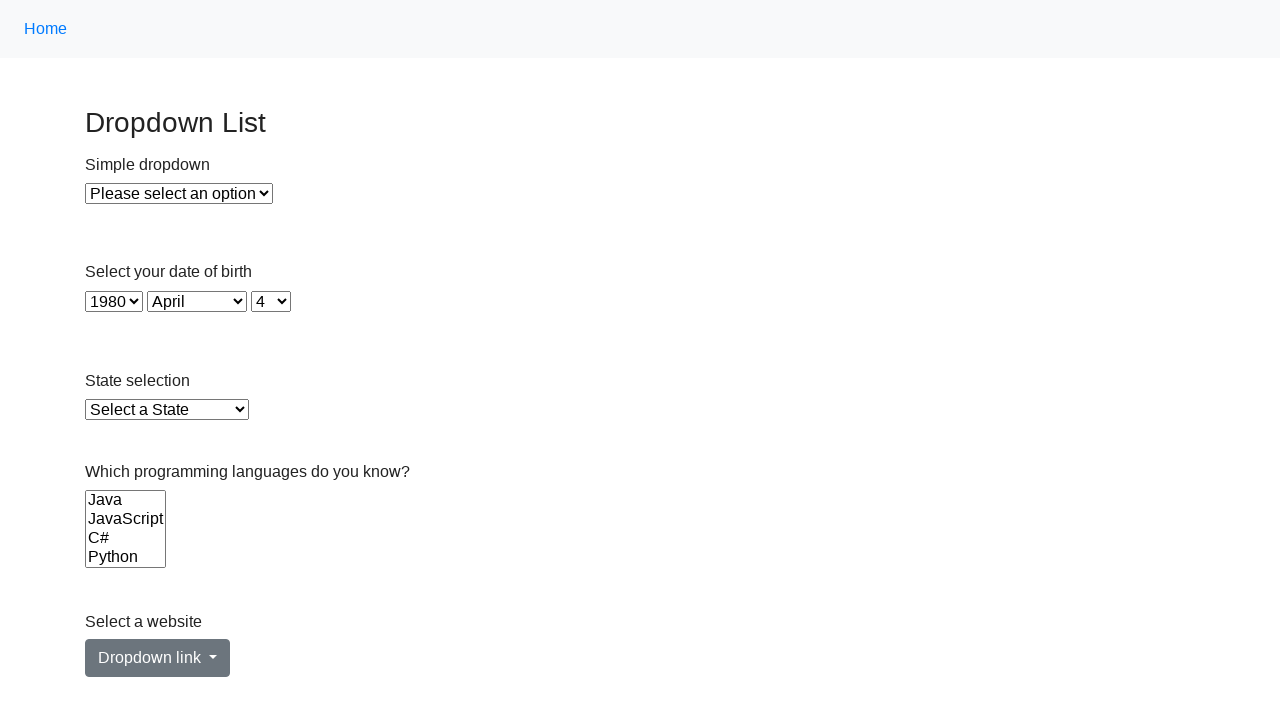

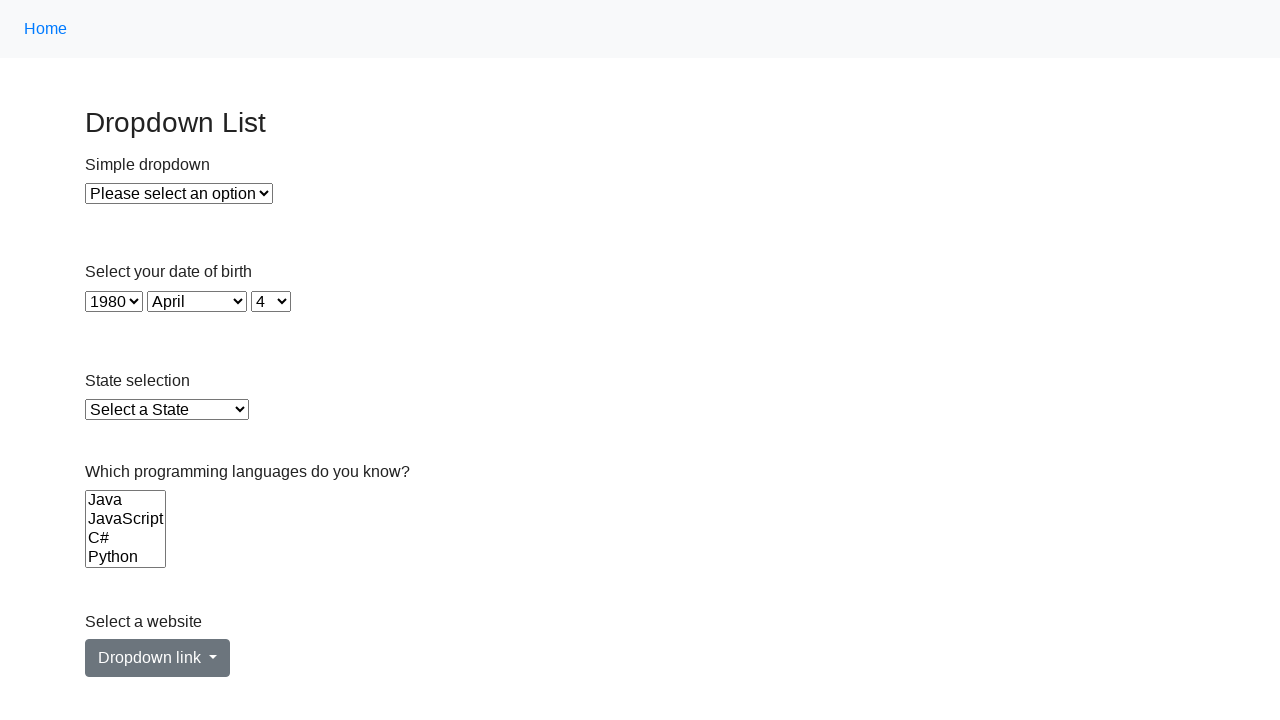